Tests prompt alert handling by triggering a prompt dialog, entering text, and accepting it

Starting URL: https://testpages.eviltester.com/styled/alerts/alert-test.html

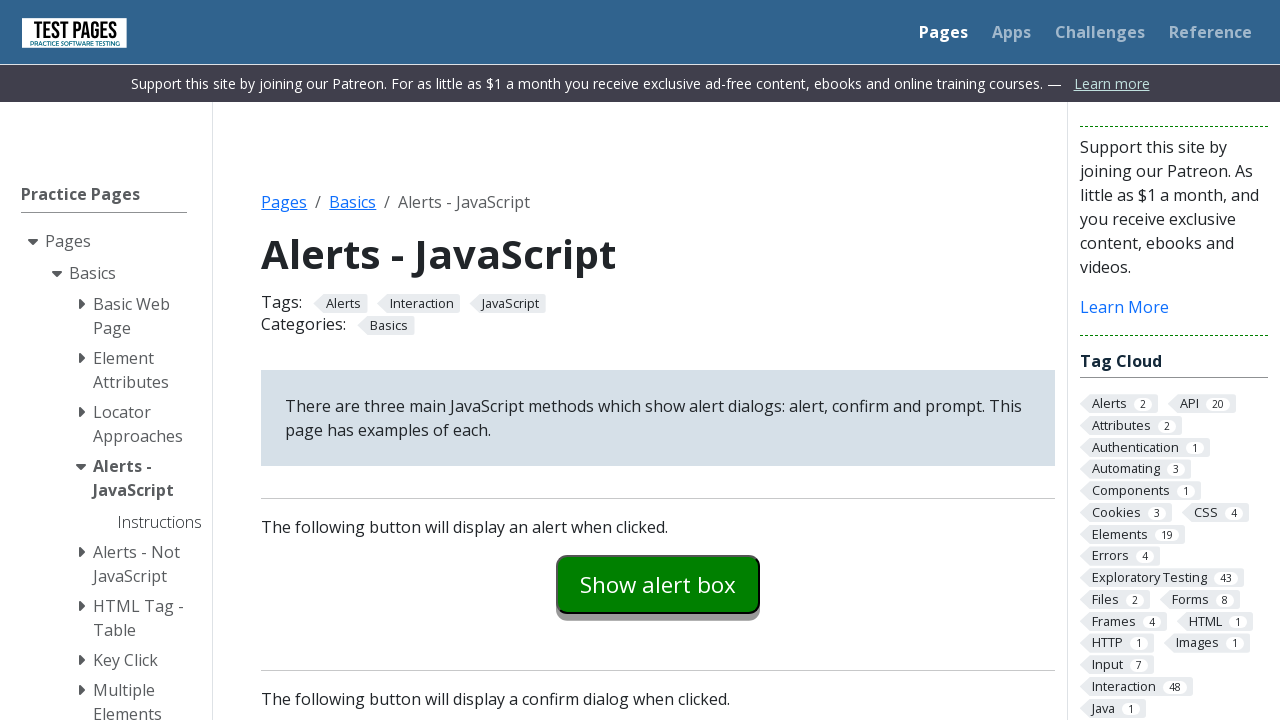

Set up dialog handler to accept prompt with text 'Hello my name is Akira'
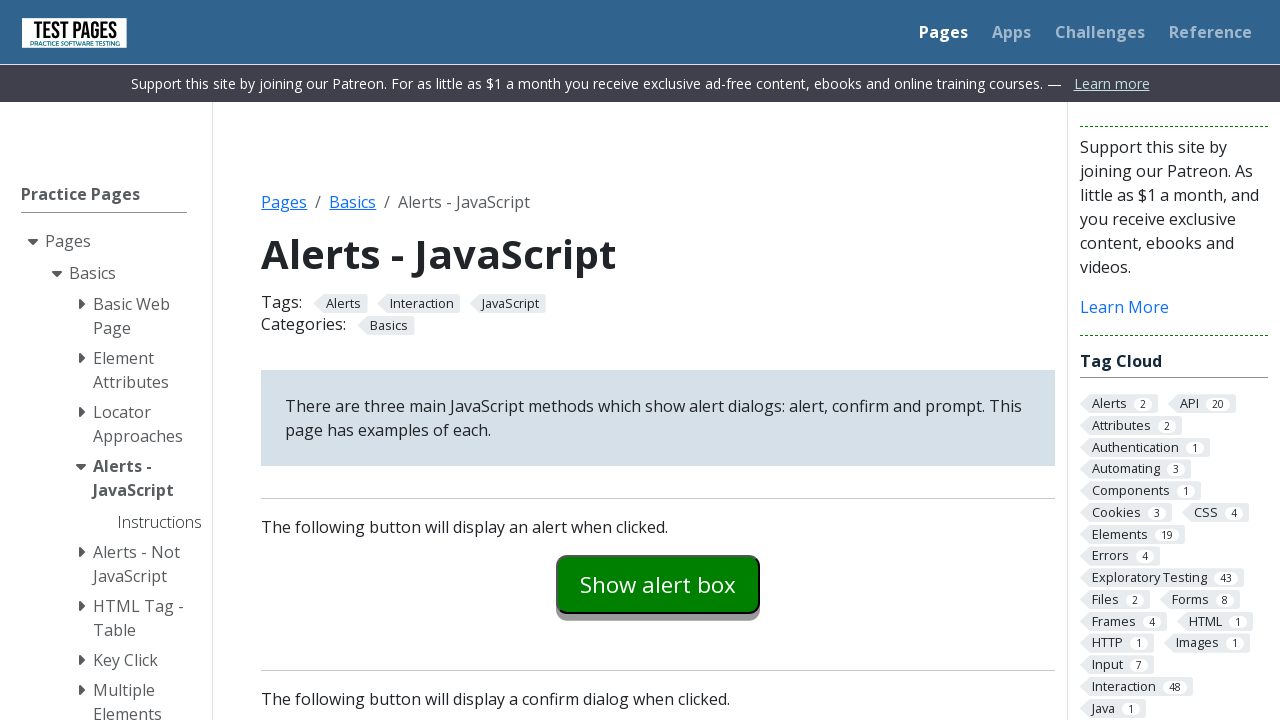

Clicked prompt example button to trigger prompt dialog at (658, 360) on #promptexample
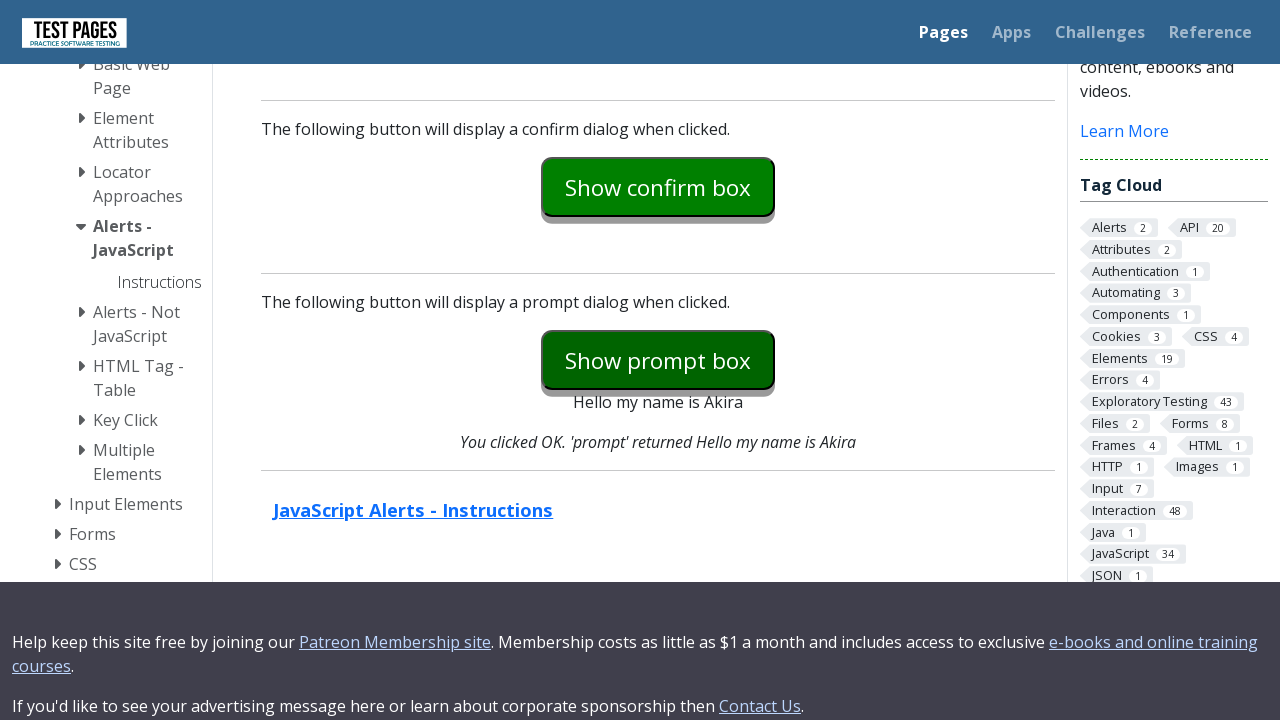

Prompt dialog was accepted and result displayed
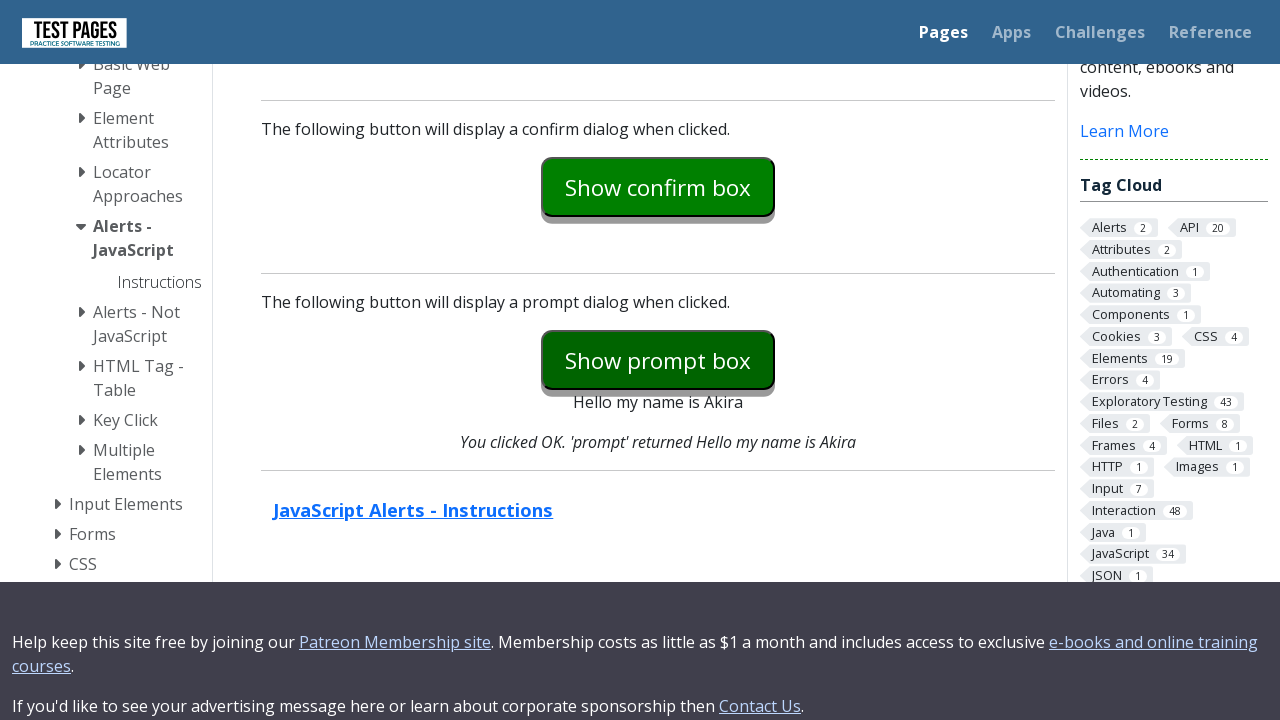

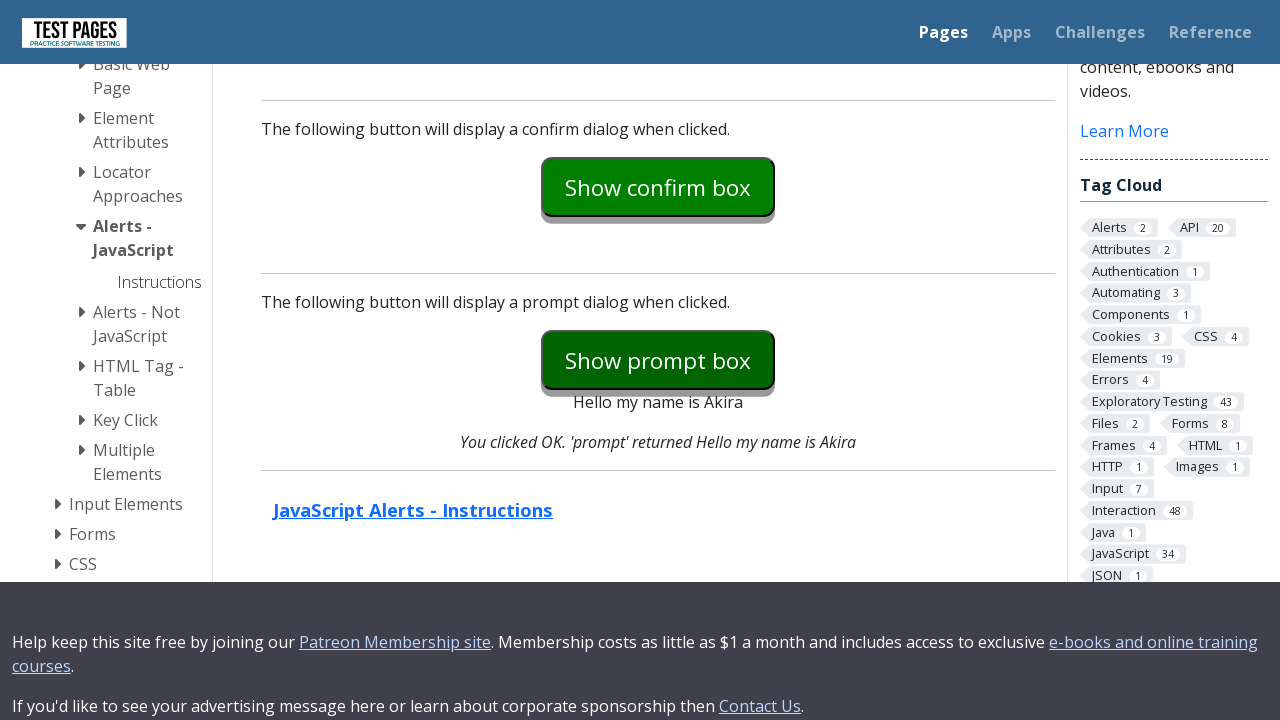